Tests right-click context menu functionality by performing a right-click action on a specific element

Starting URL: https://swisnl.github.io/jQuery-contextMenu/demo.html

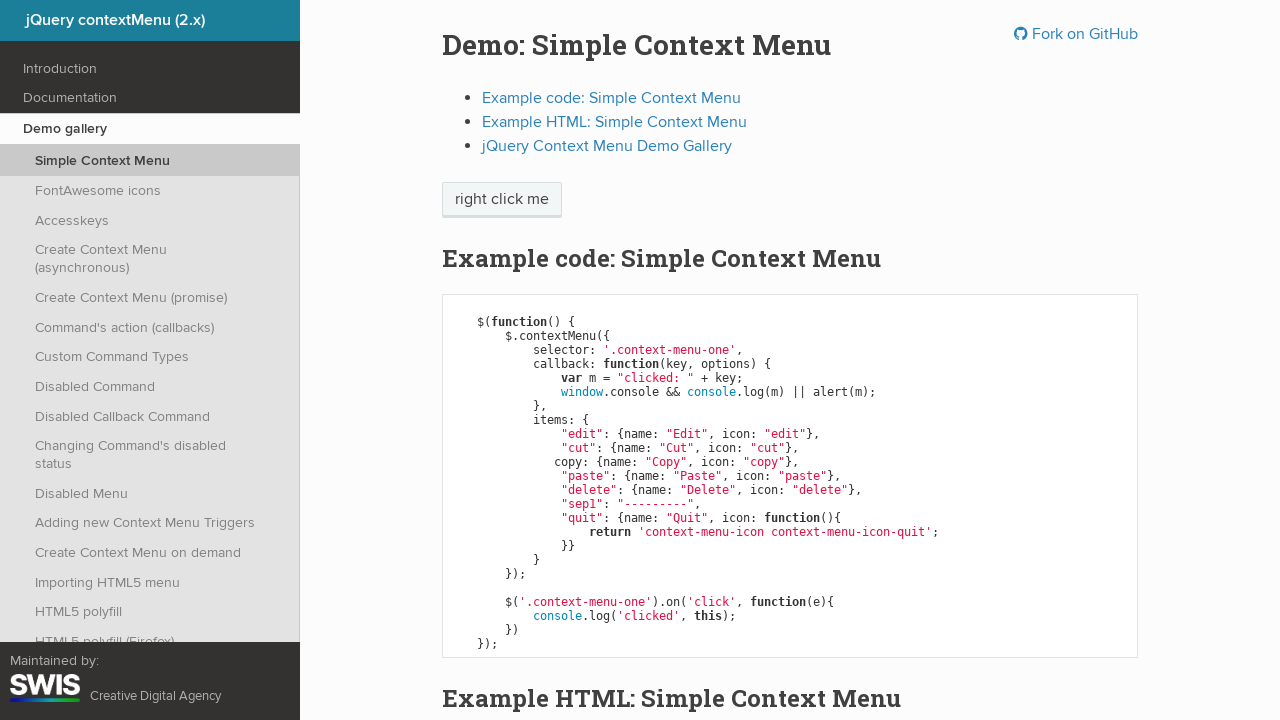

Located the 'right click me' element using XPath
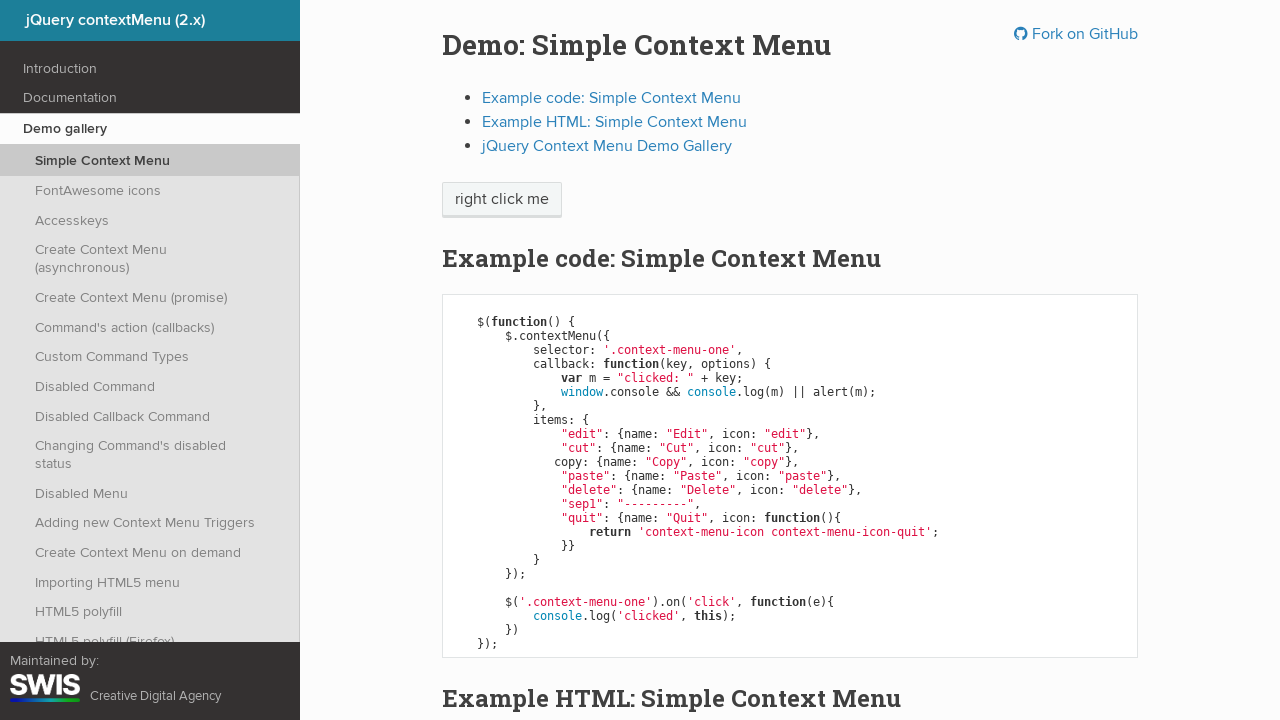

Performed right-click context menu action on the target element at (502, 200) on xpath=//span[text()='right click me']
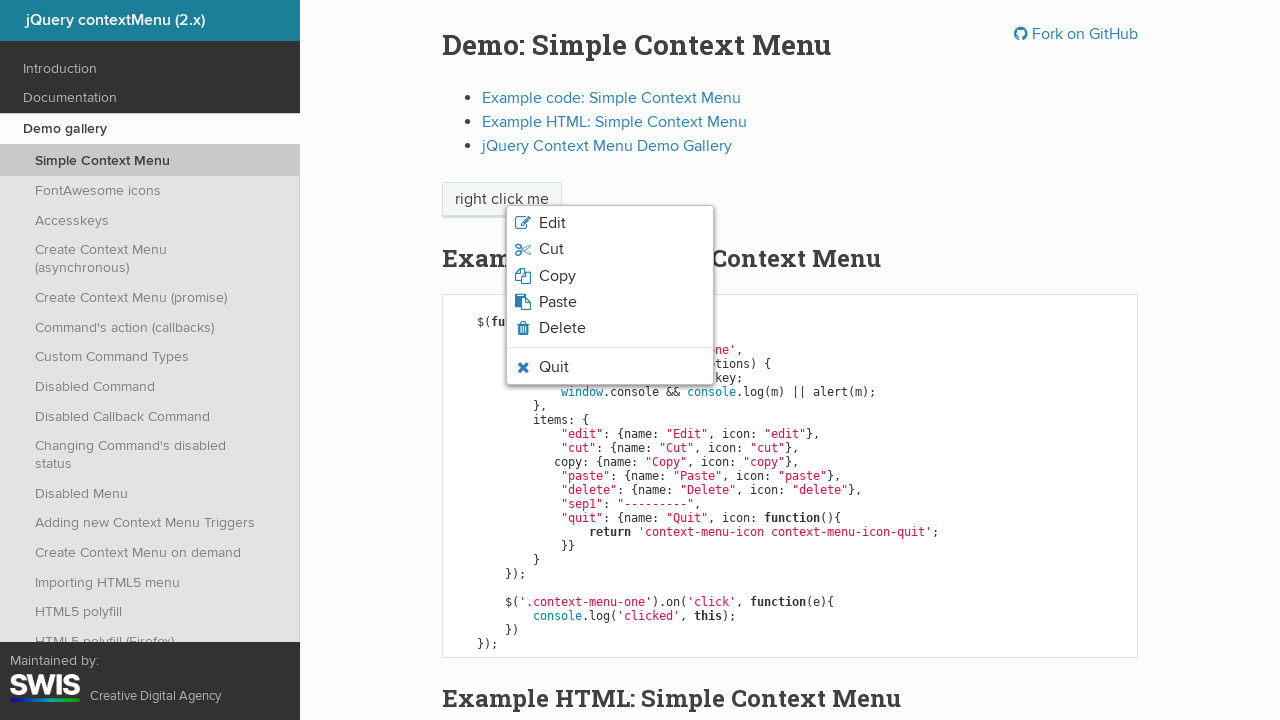

Waited for context menu to appear
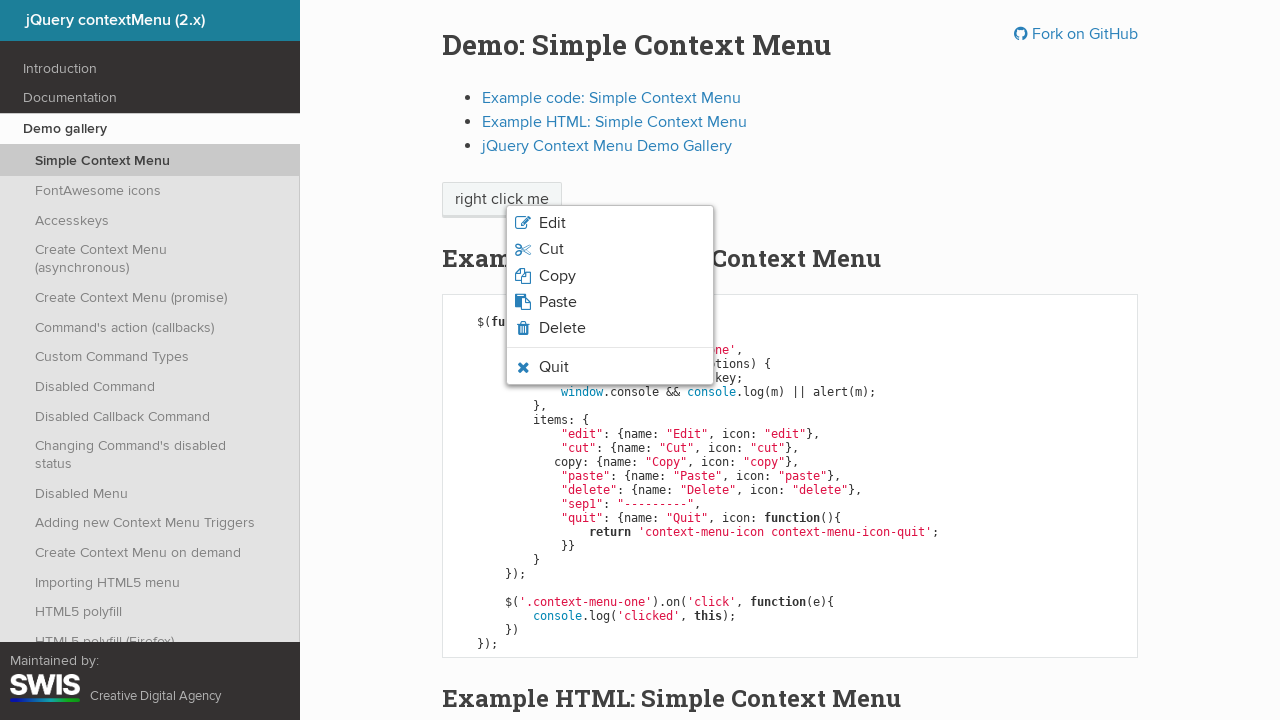

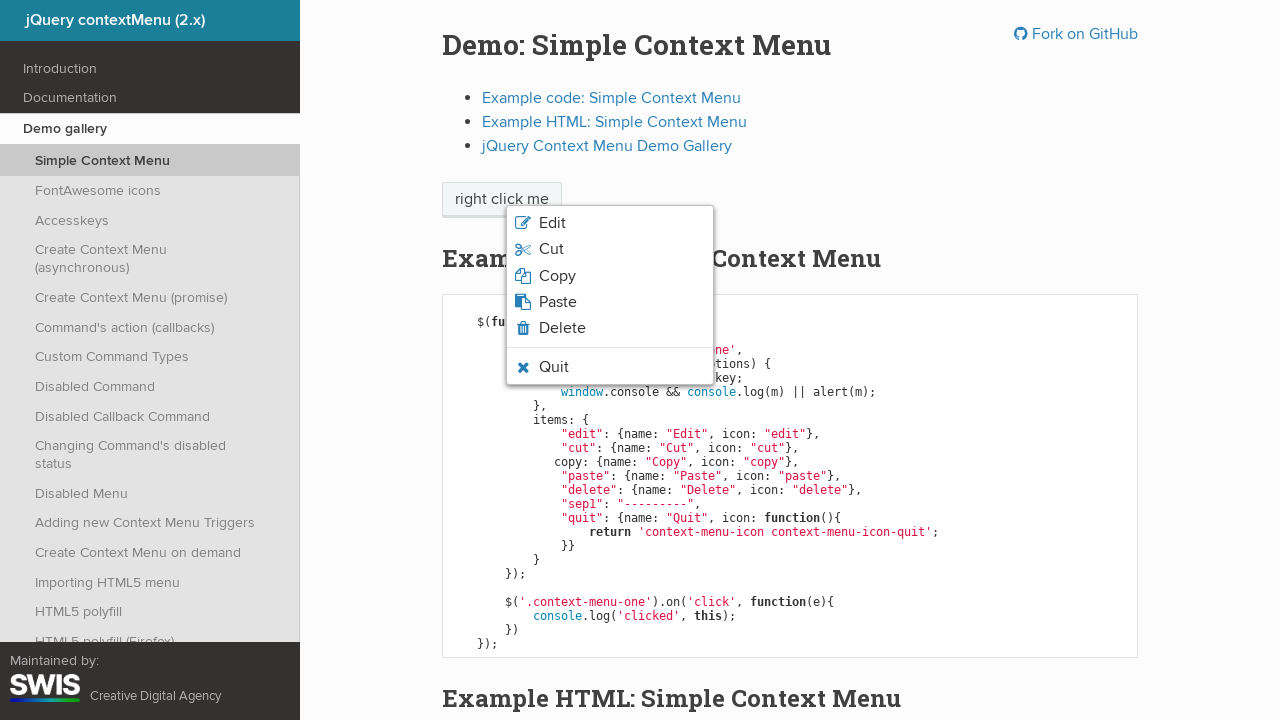